Tests an e-commerce shopping flow by adding specific vegetables (Cucumber, Brocolli, Beetroot) to cart, proceeding to checkout, and applying a promo code to verify the discount functionality.

Starting URL: https://rahulshettyacademy.com/seleniumPractise/

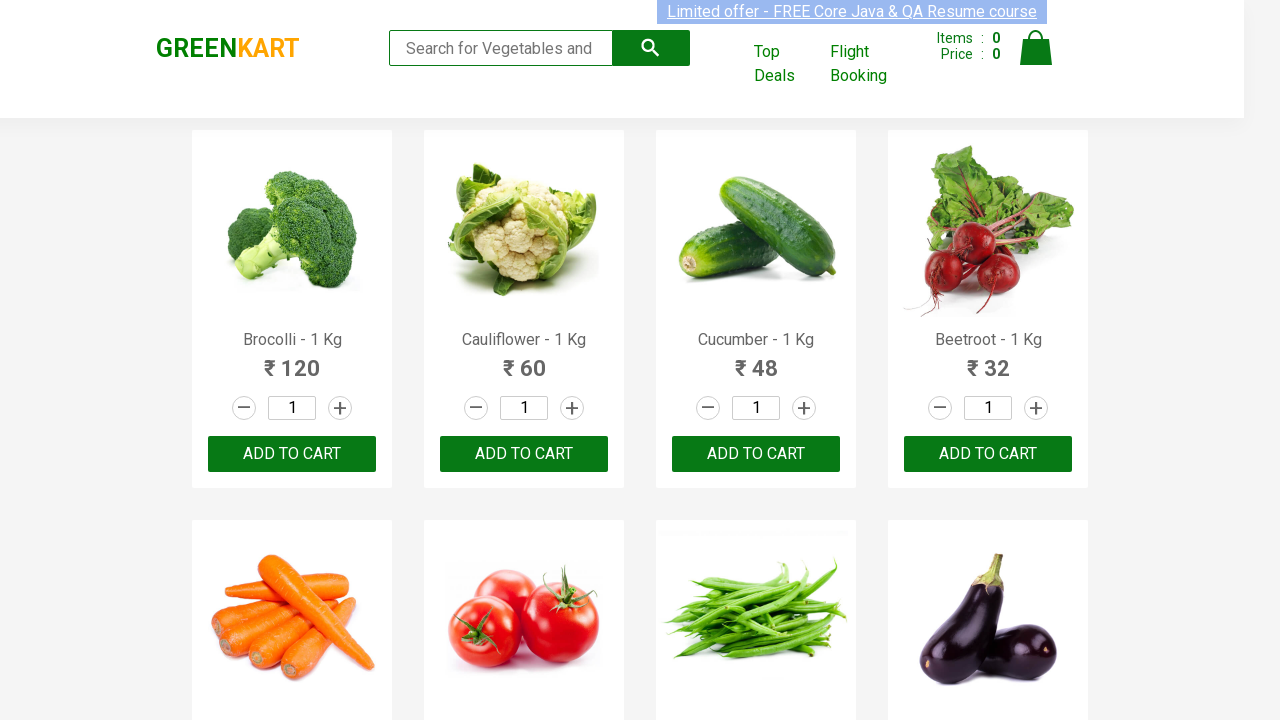

Waited for product list to load
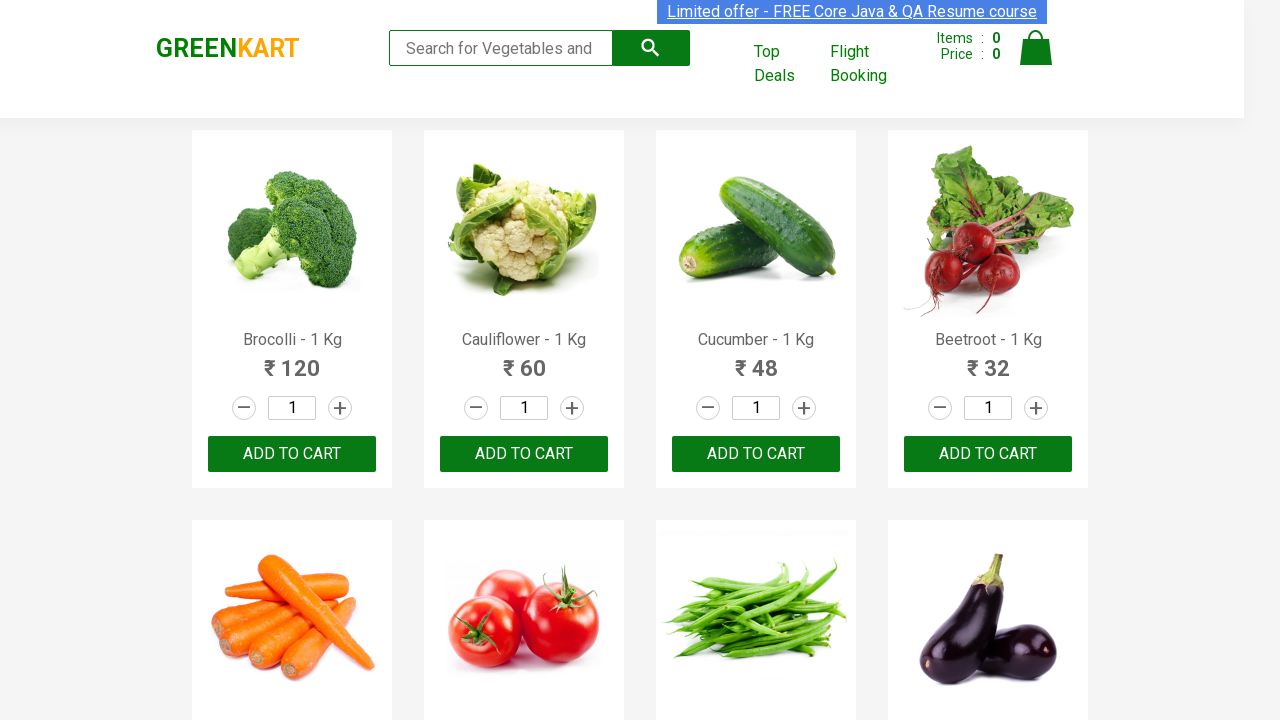

Retrieved all product elements from the page
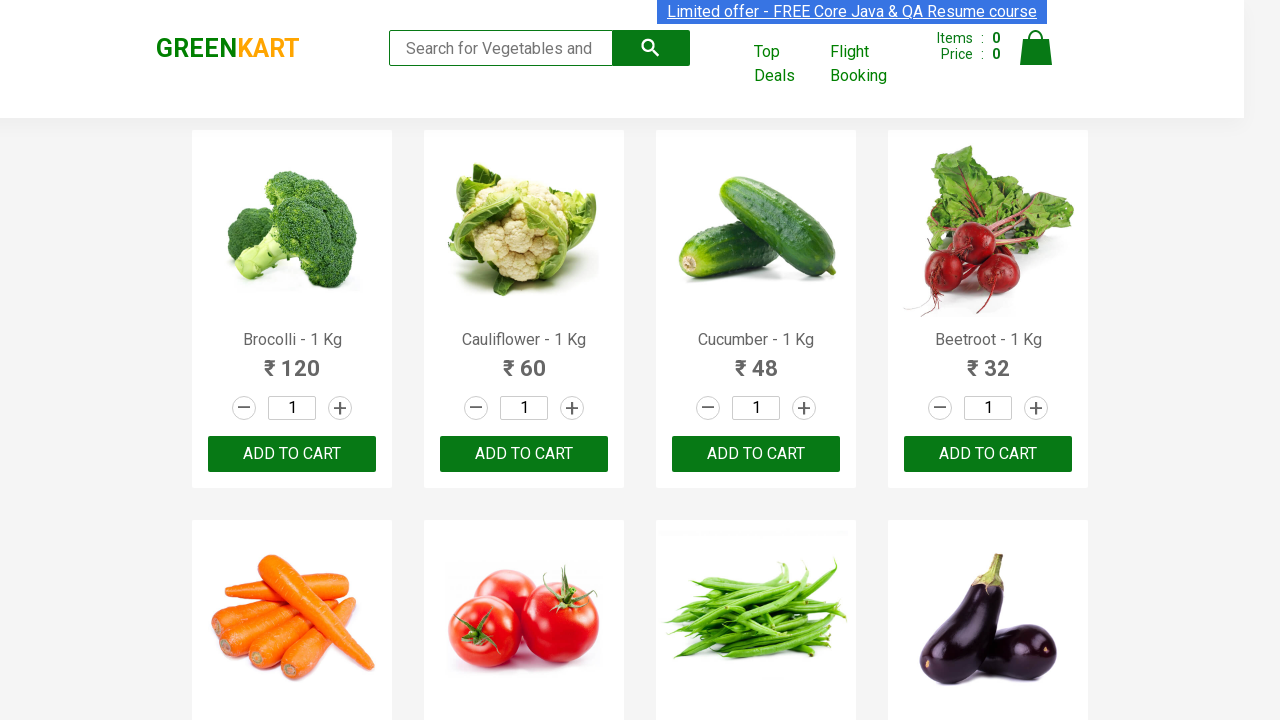

Added Brocolli to cart at (292, 454) on xpath=//div[@class='product-action']/button >> nth=0
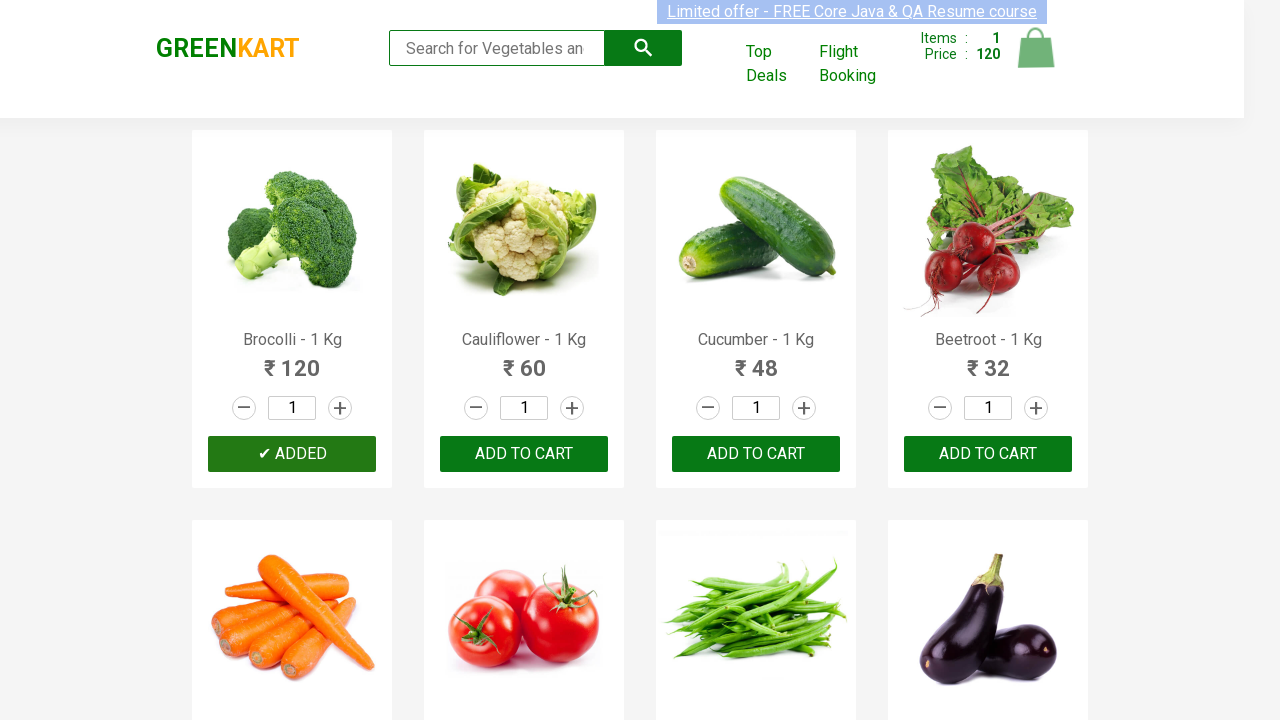

Added Cucumber to cart at (756, 454) on xpath=//div[@class='product-action']/button >> nth=2
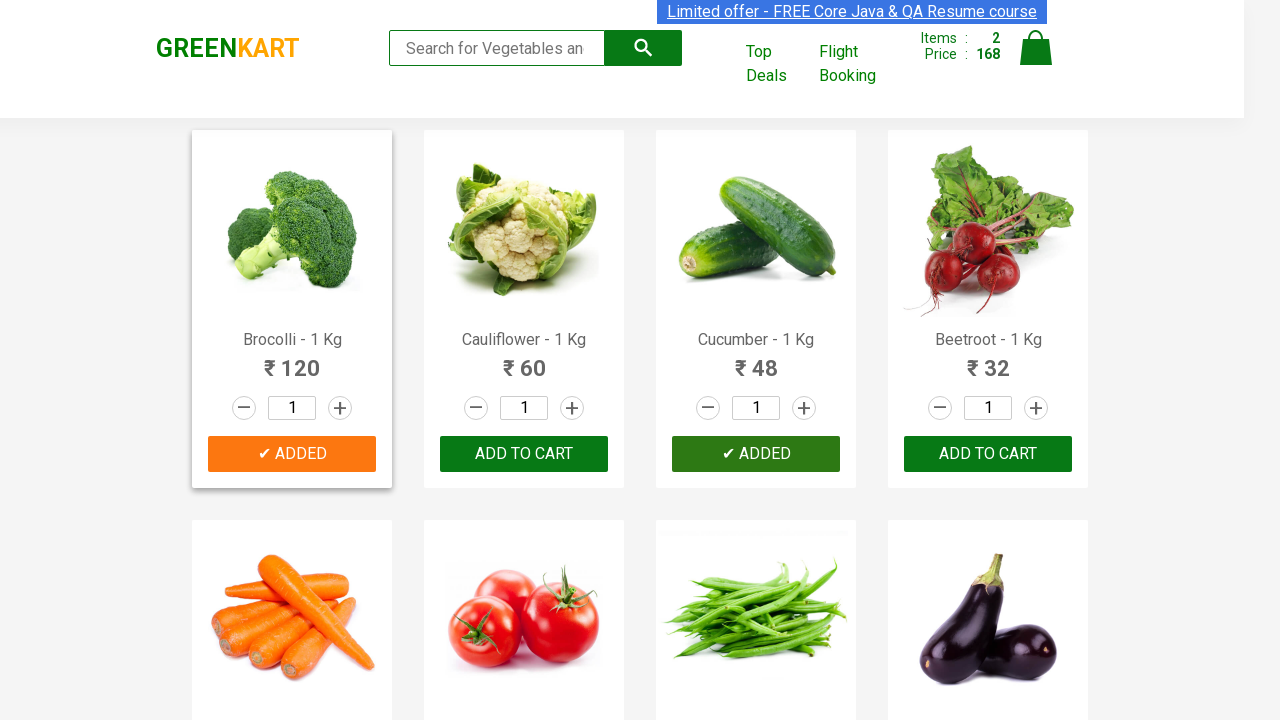

Added Beetroot to cart at (988, 454) on xpath=//div[@class='product-action']/button >> nth=3
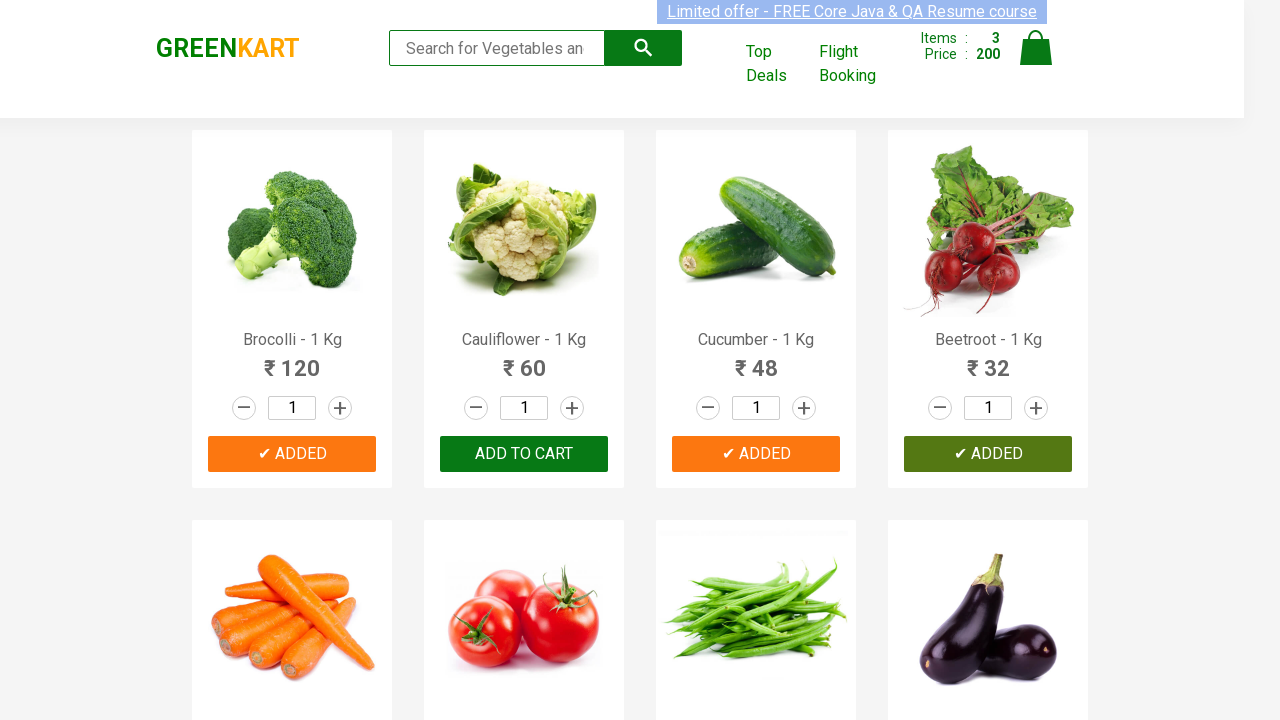

Clicked on cart icon to view cart at (1036, 48) on img[alt='Cart']
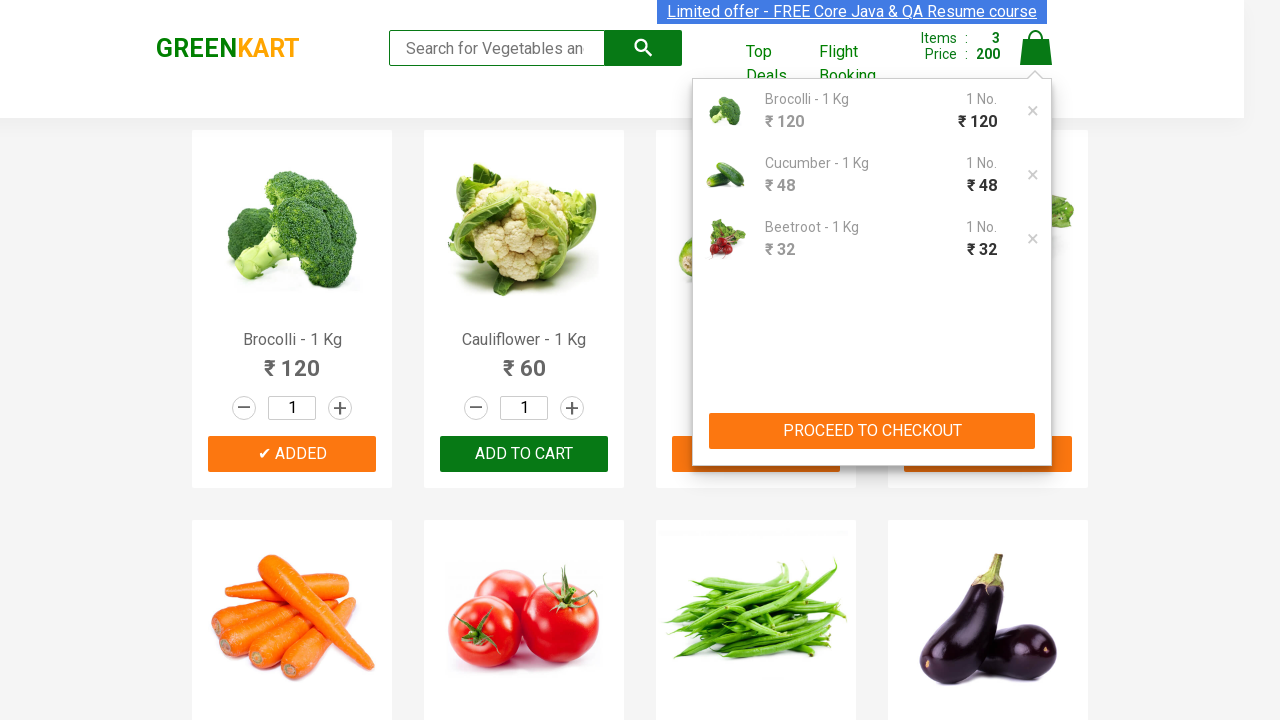

Clicked PROCEED TO CHECKOUT button at (872, 431) on xpath=//button[contains(text(),'PROCEED TO CHECKOUT')]
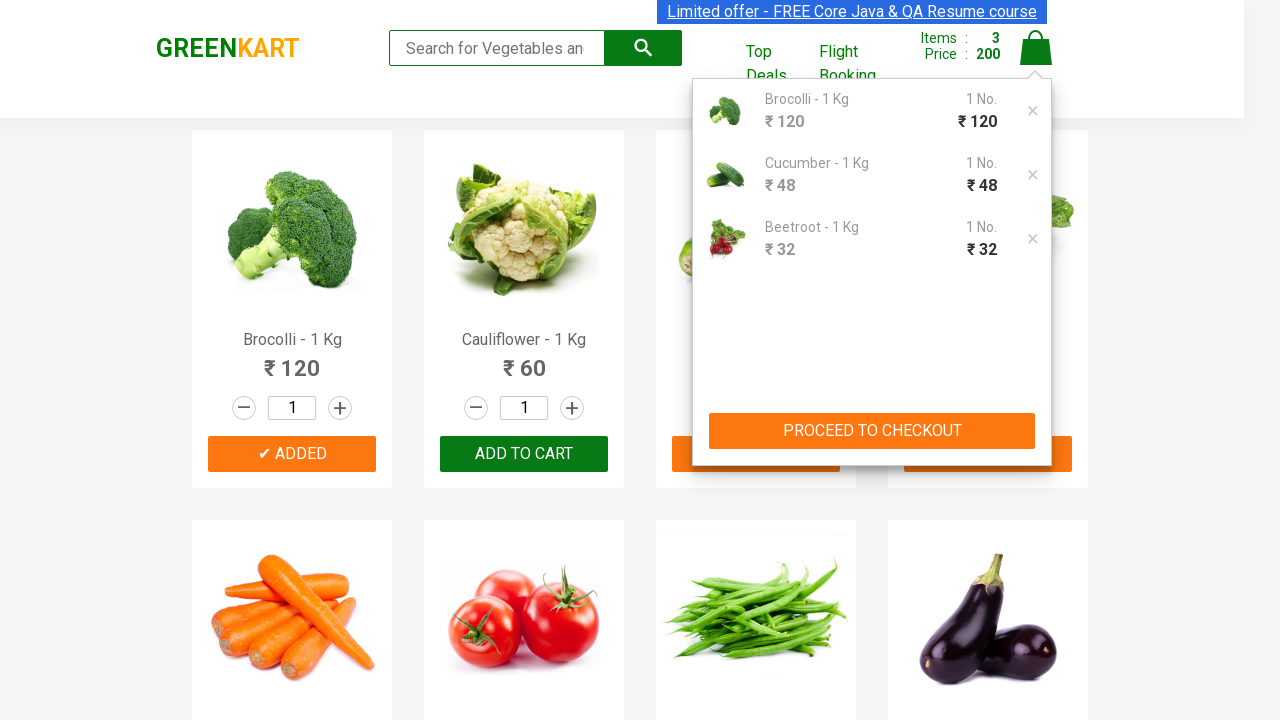

Promo code input field is now visible
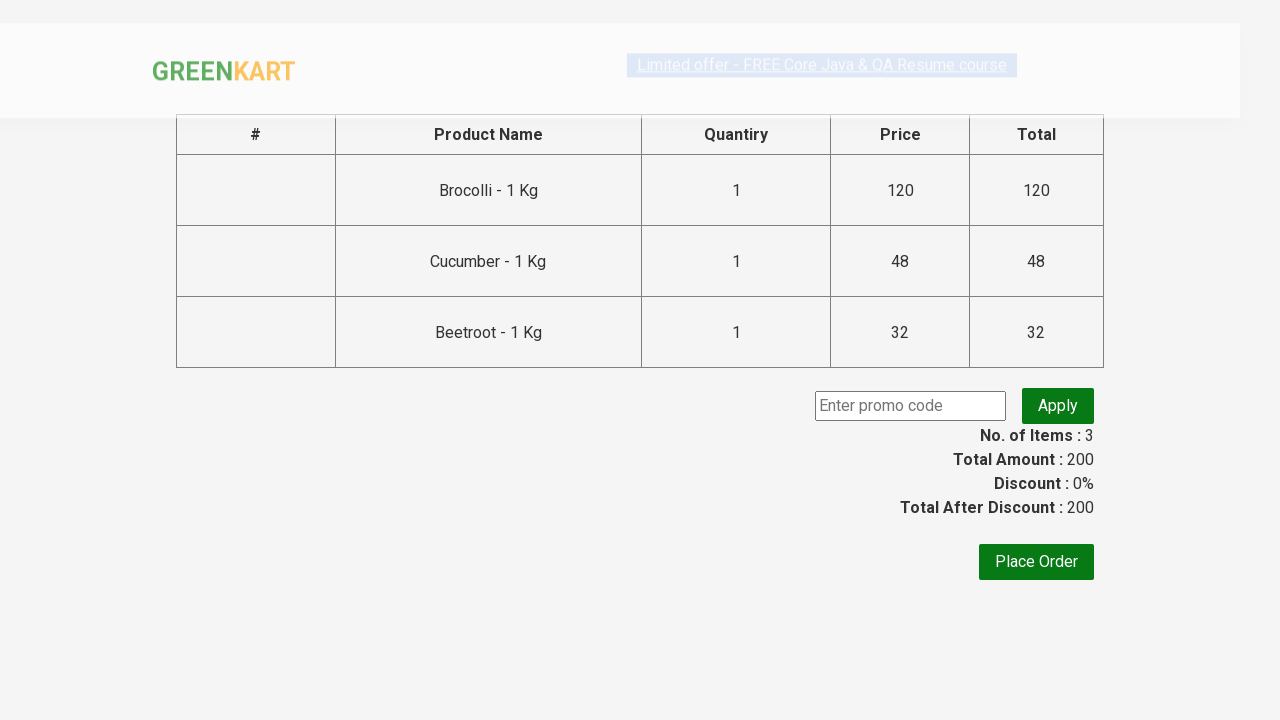

Entered promo code 'rahulshettyacademy' into the promo field on input.promoCode
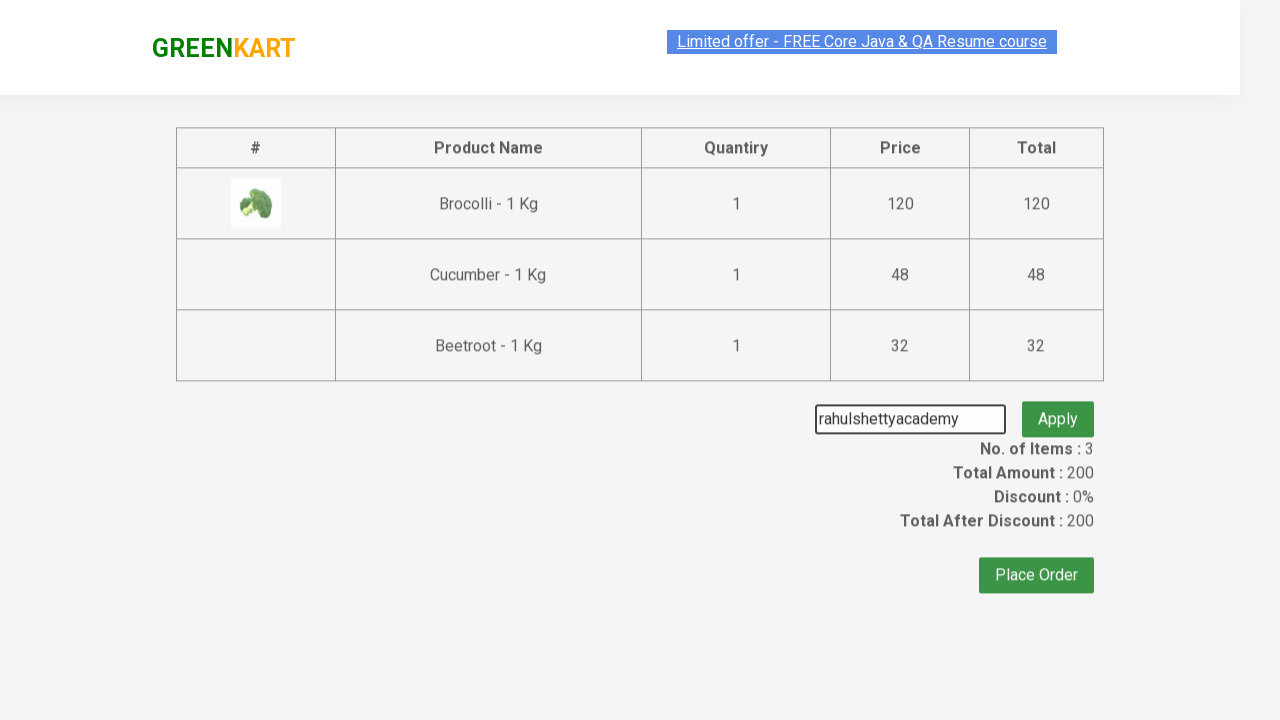

Clicked Apply button to apply the promo code at (1058, 406) on button.promoBtn
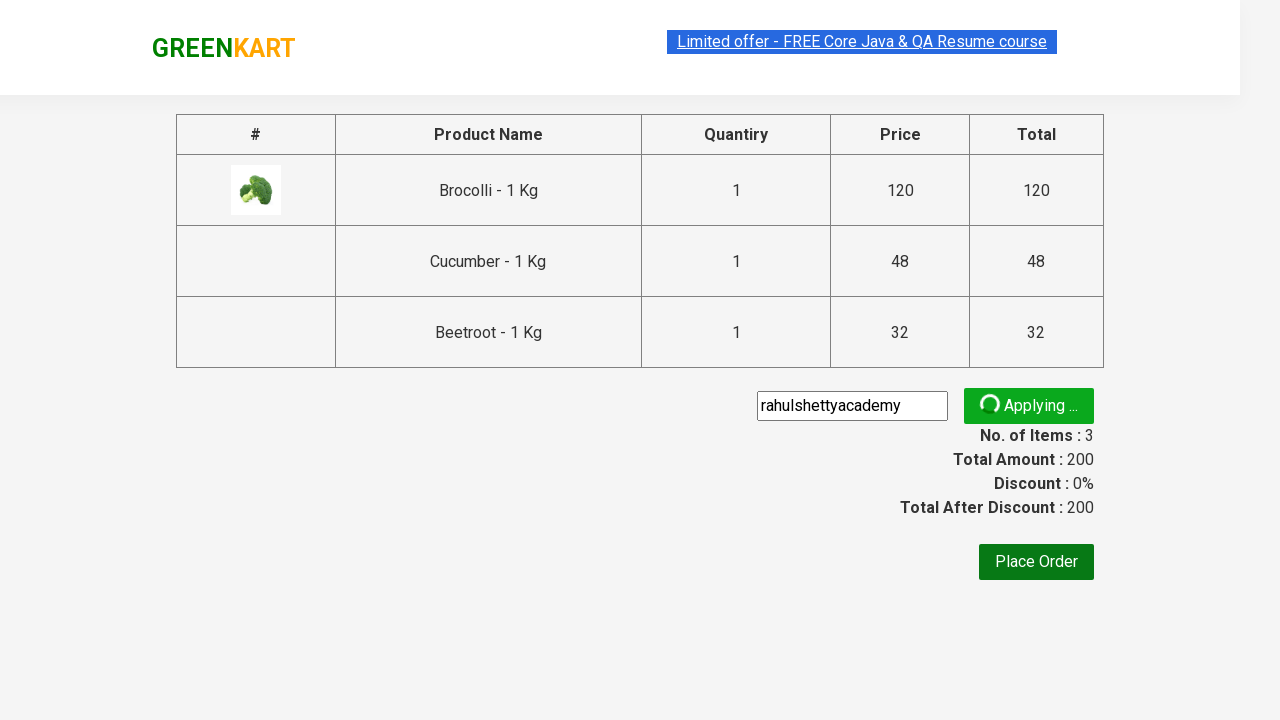

Promo code was successfully applied and discount is now visible
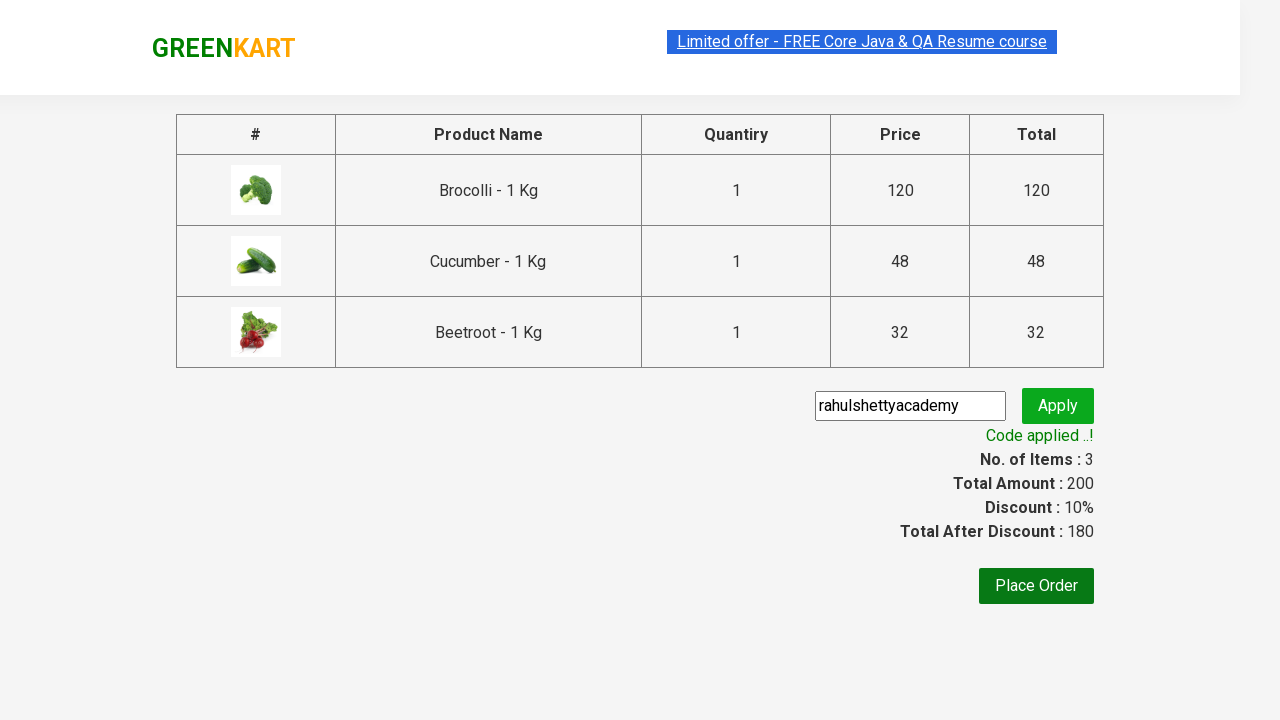

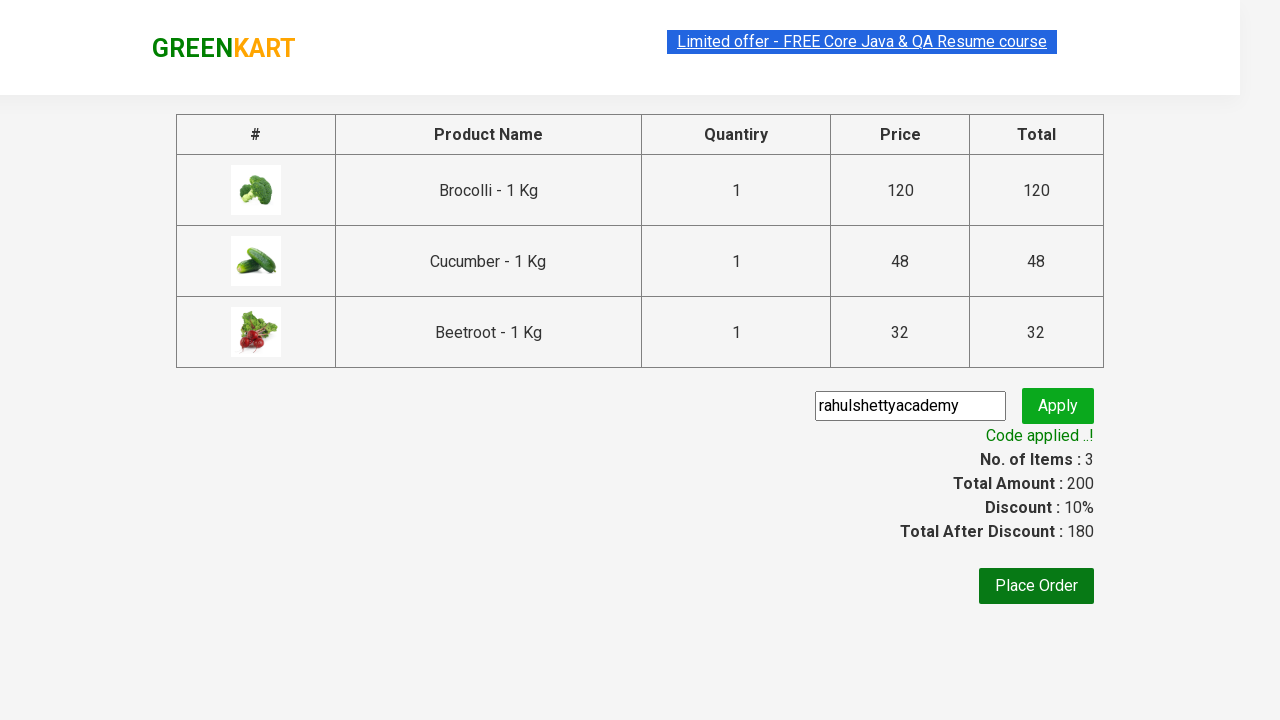